Tests form filling functionality on Saucedemo website by entering username and password fields

Starting URL: https://www.saucedemo.com/

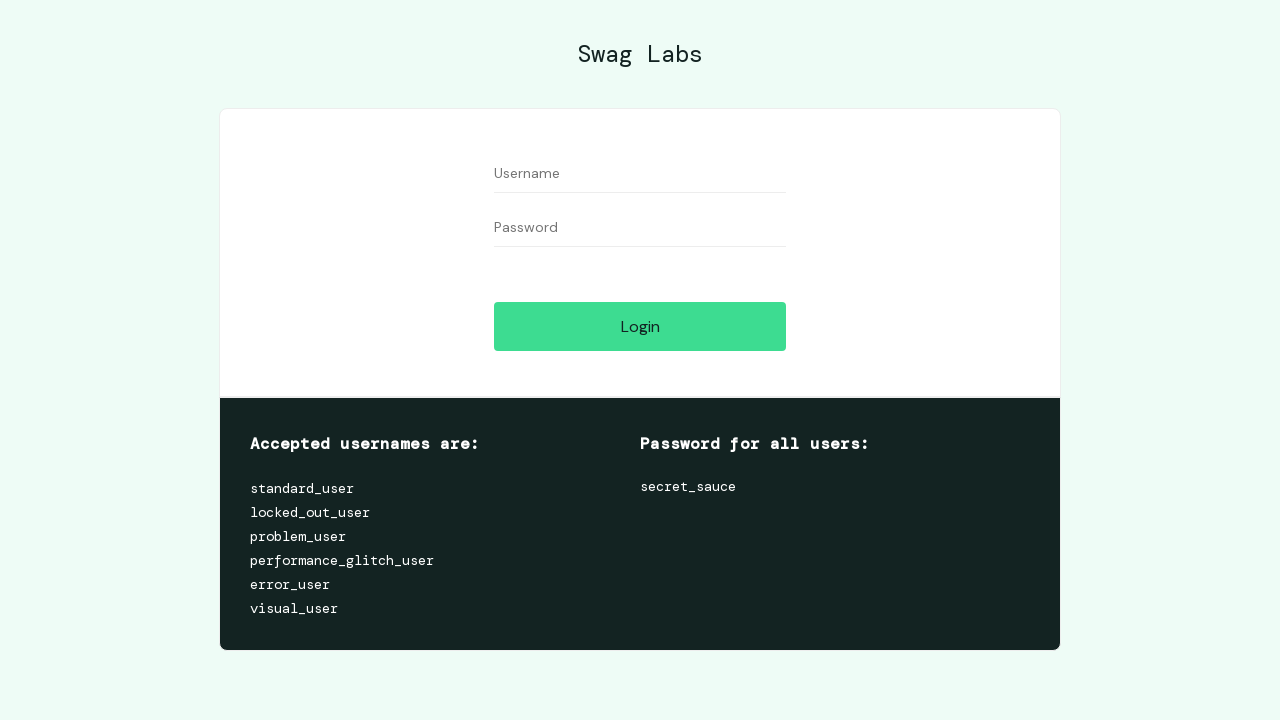

Filled username field with 'testuser456@gmail.com' on #user-name
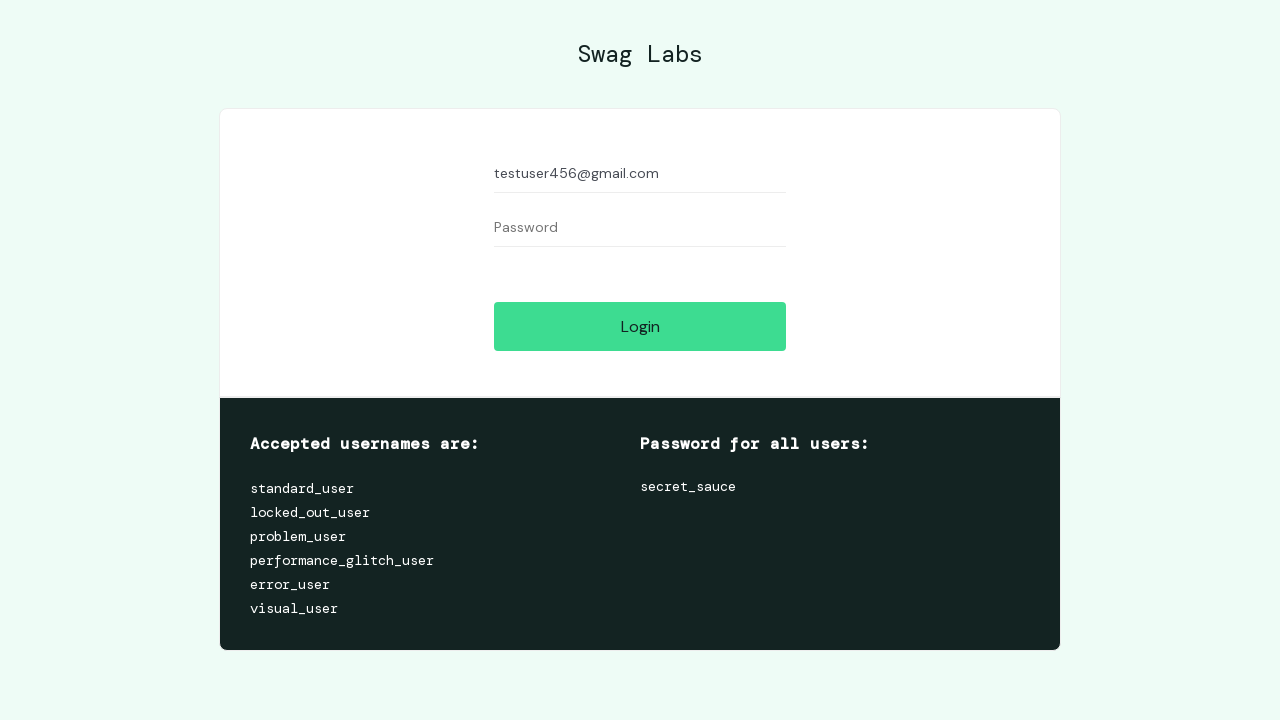

Filled password field with 'TestPass789' on #password
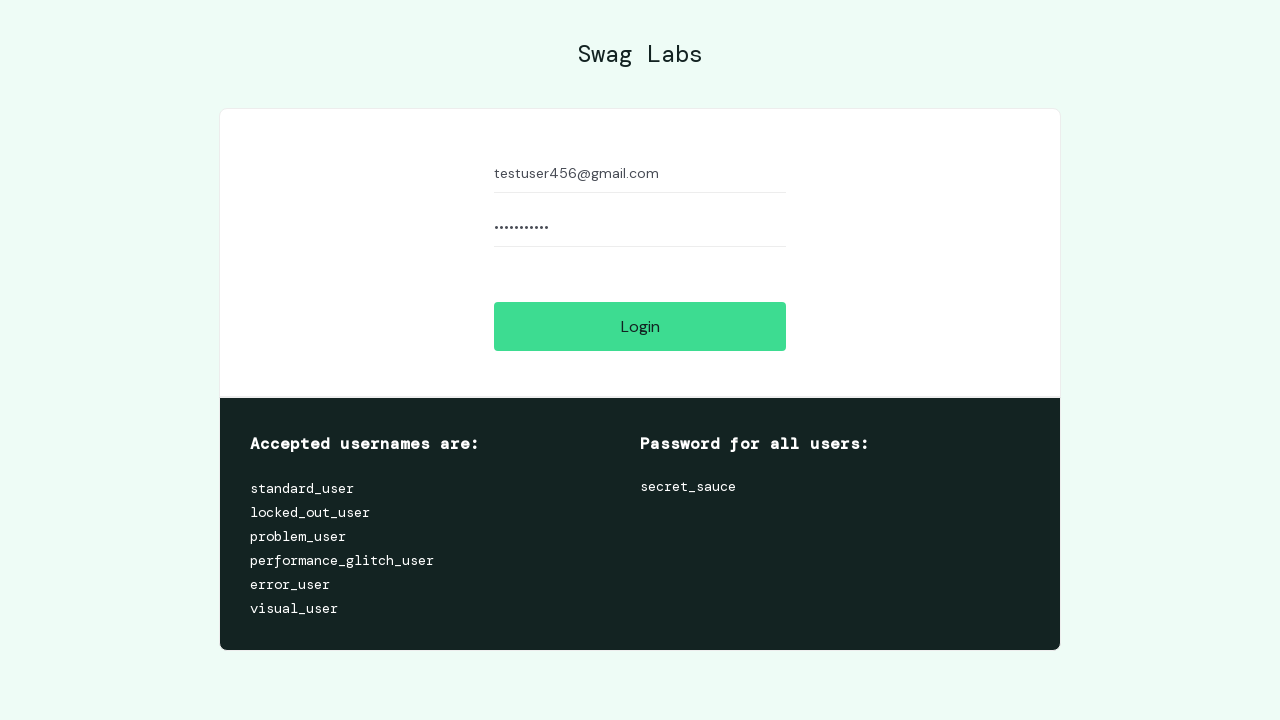

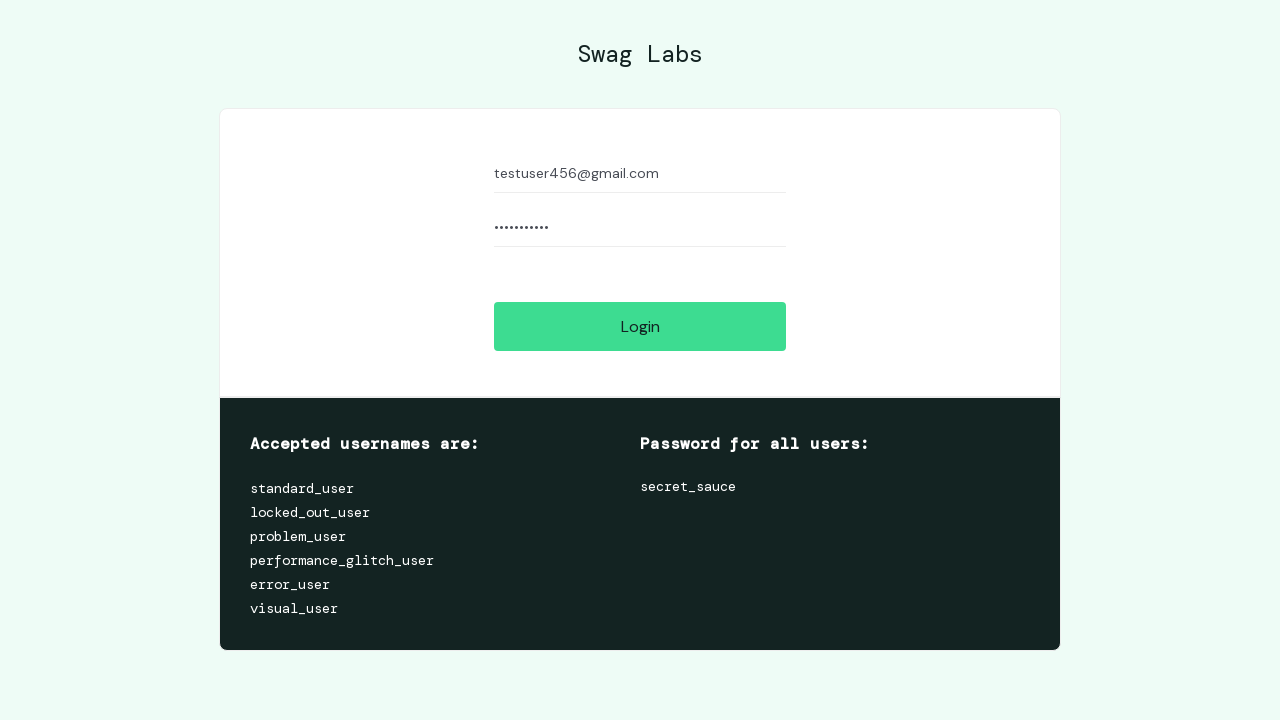